Tests selecting the "Cheese" radio button and verifies that it becomes selected while other options become deselected

Starting URL: https://echoecho.com/htmlforms10.htm

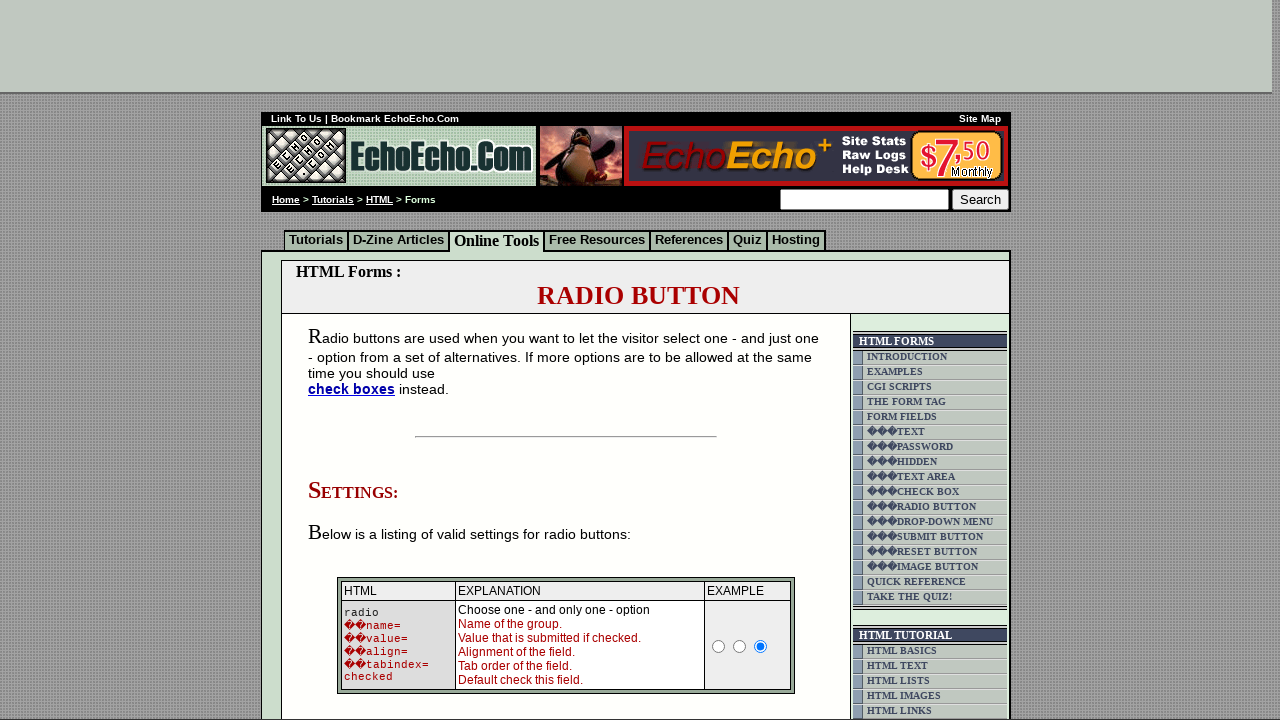

Scrolled Cheese radio button into view
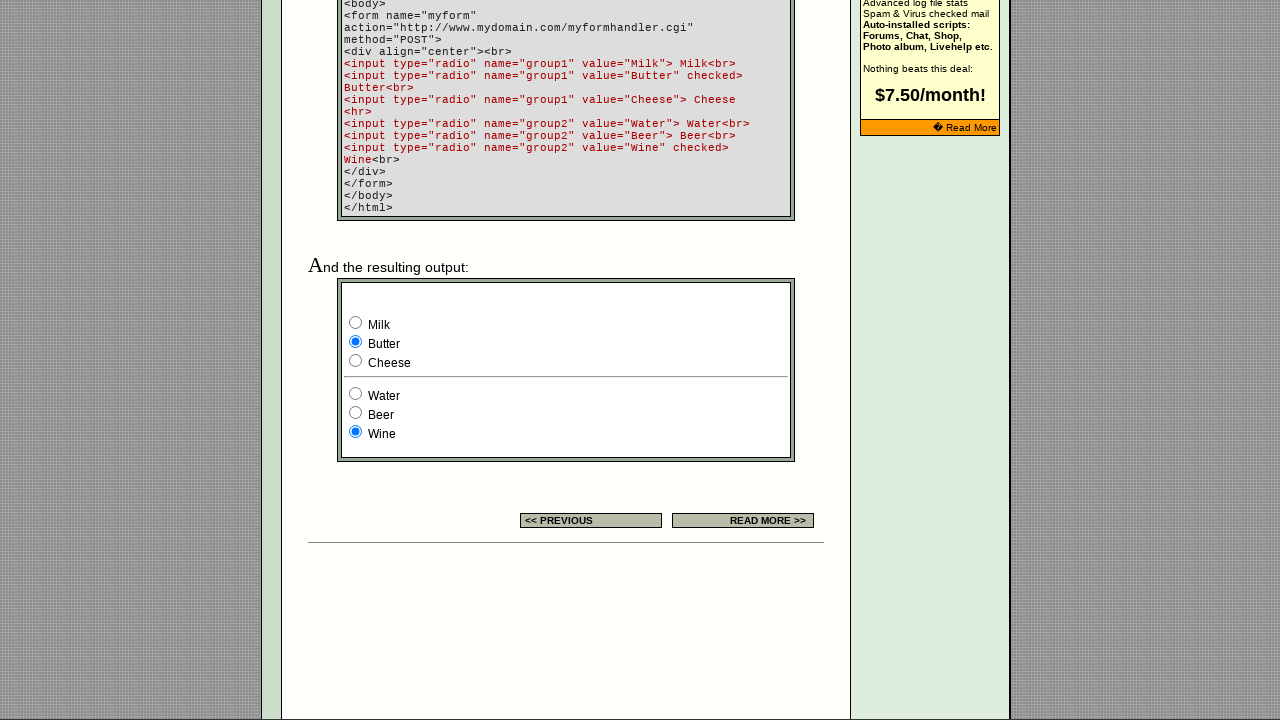

Clicked Cheese radio button at (356, 360) on input[value='Cheese']
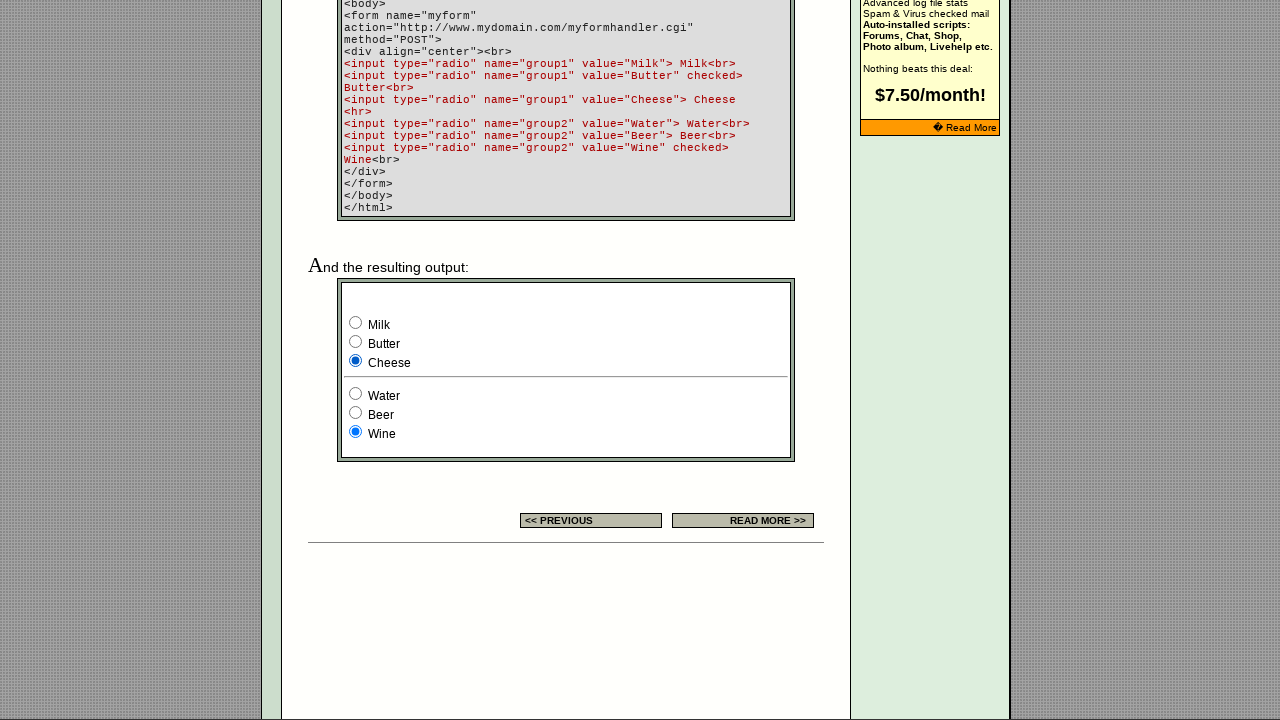

Verified Milk radio button is not selected
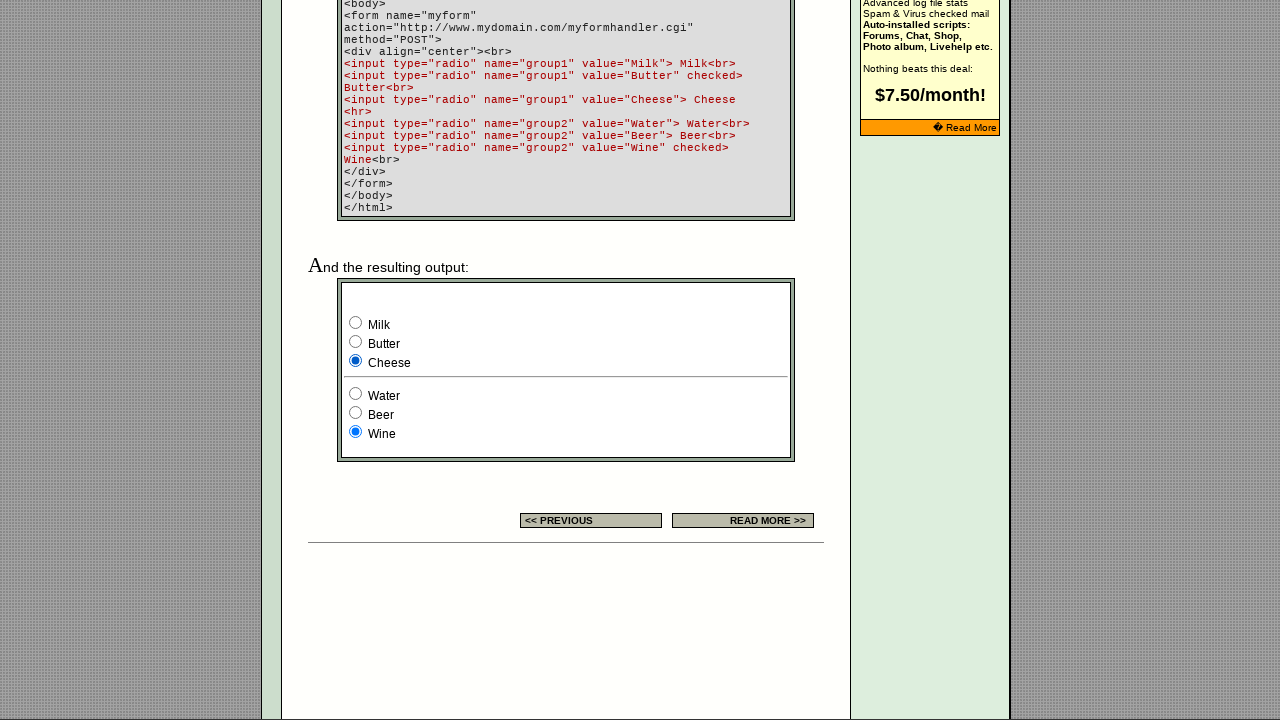

Verified Butter radio button is not selected
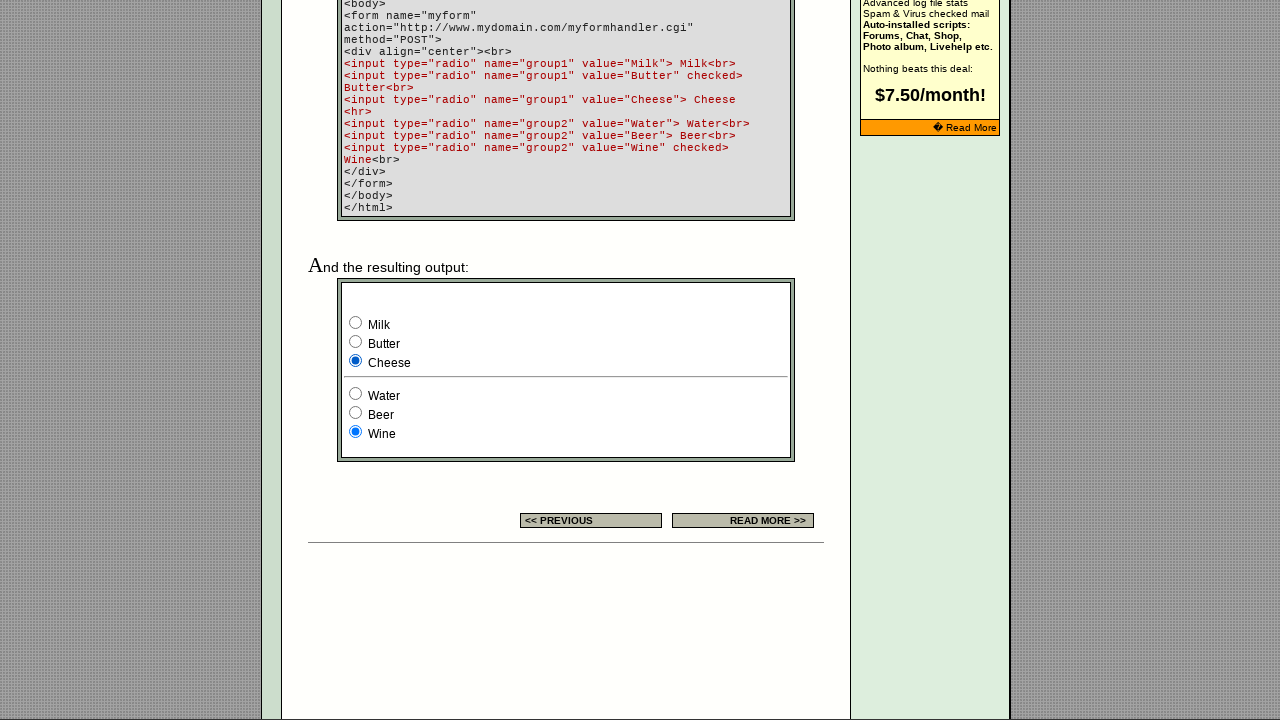

Verified Cheese radio button is selected
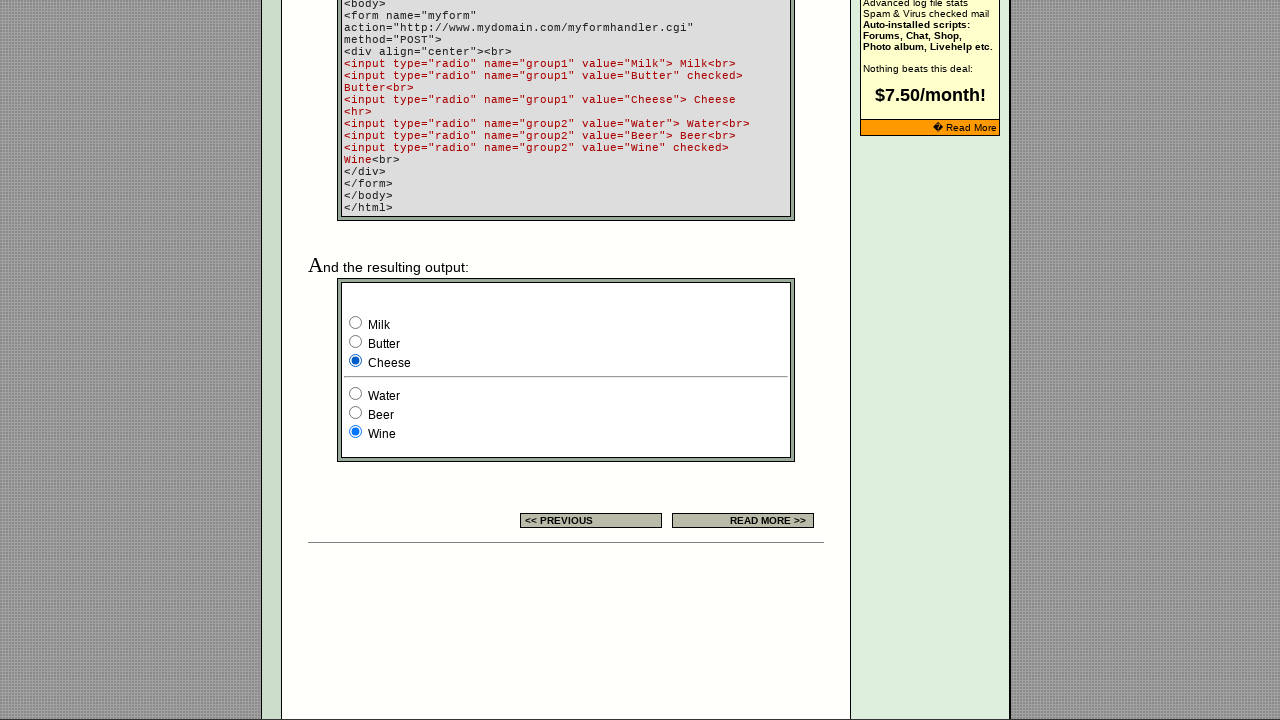

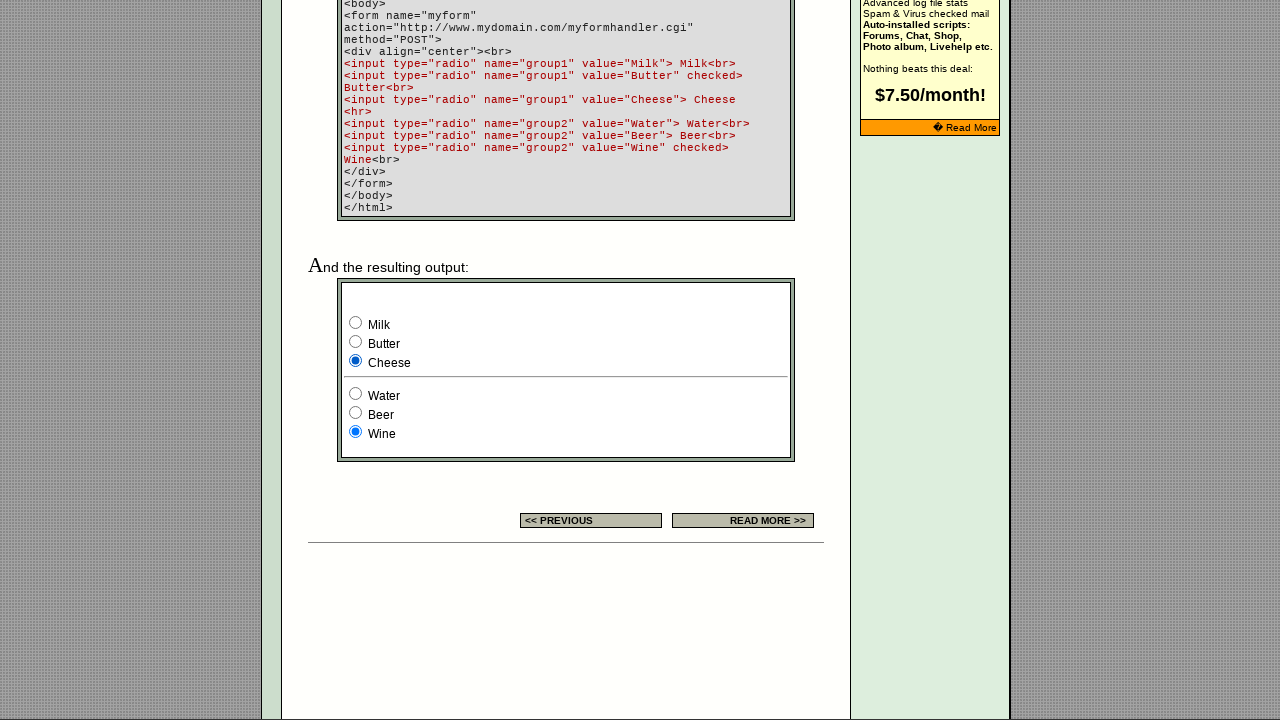